Tests button click functionality with explicit wait, clicking a verify button and checking that the success message appears

Starting URL: http://suninjuly.github.io/wait1.html

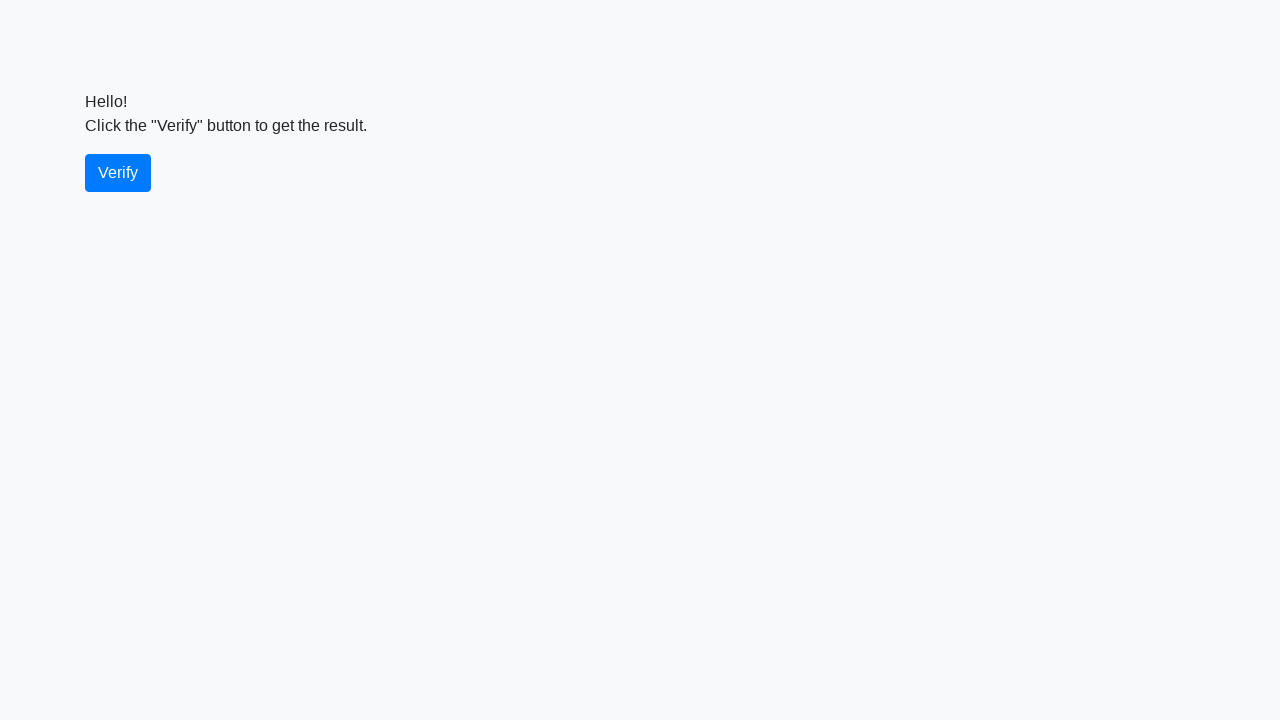

Navigated to wait1.html test page
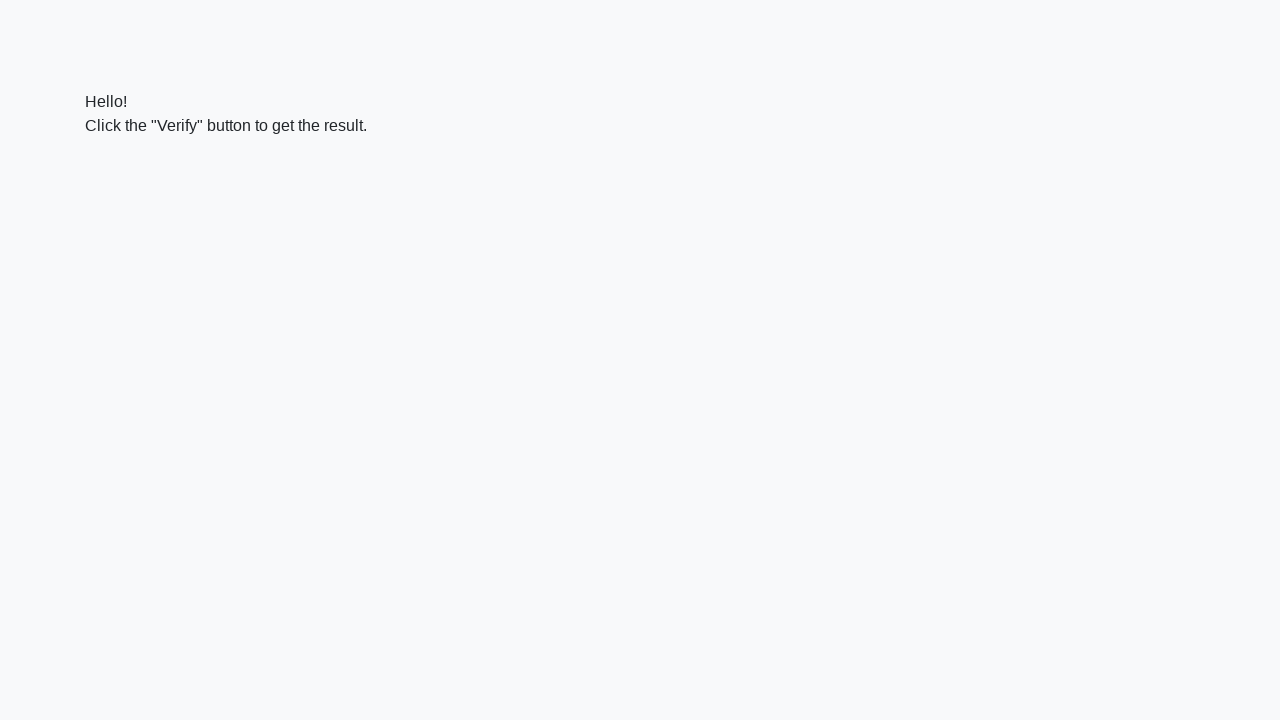

Clicked the verify button at (118, 173) on #verify
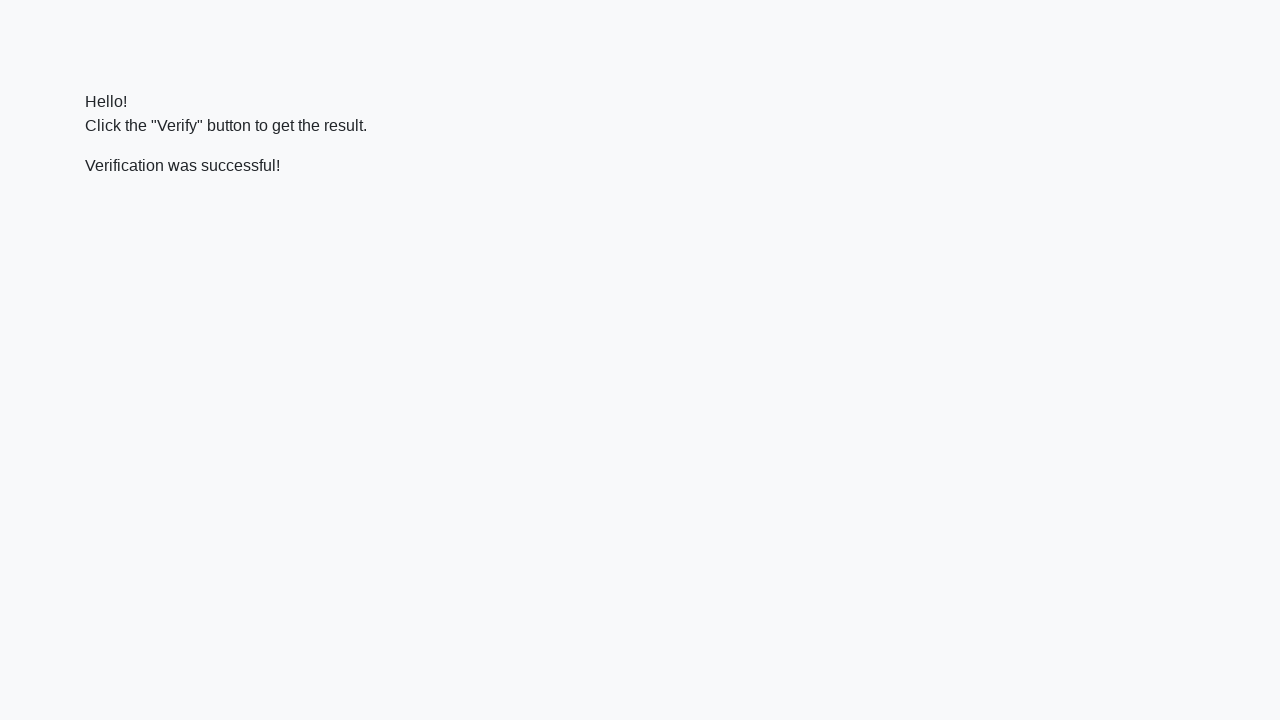

Success message became visible
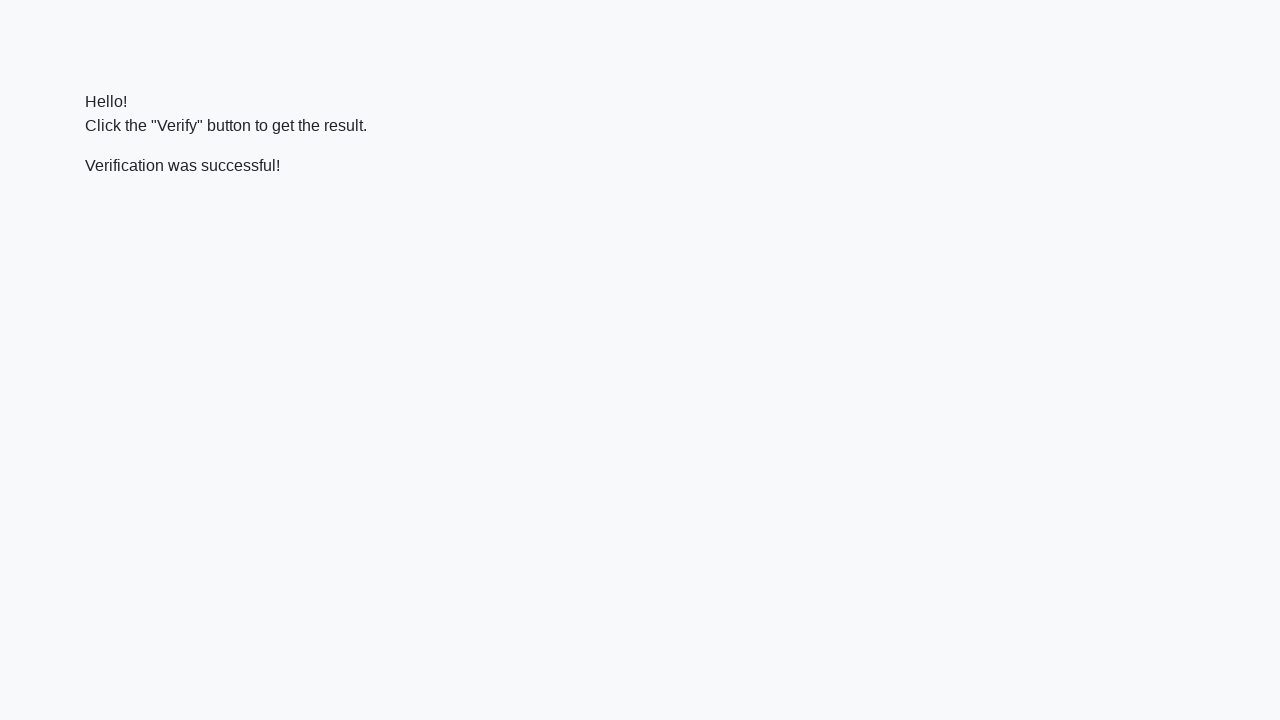

Verified success message contains 'successful'
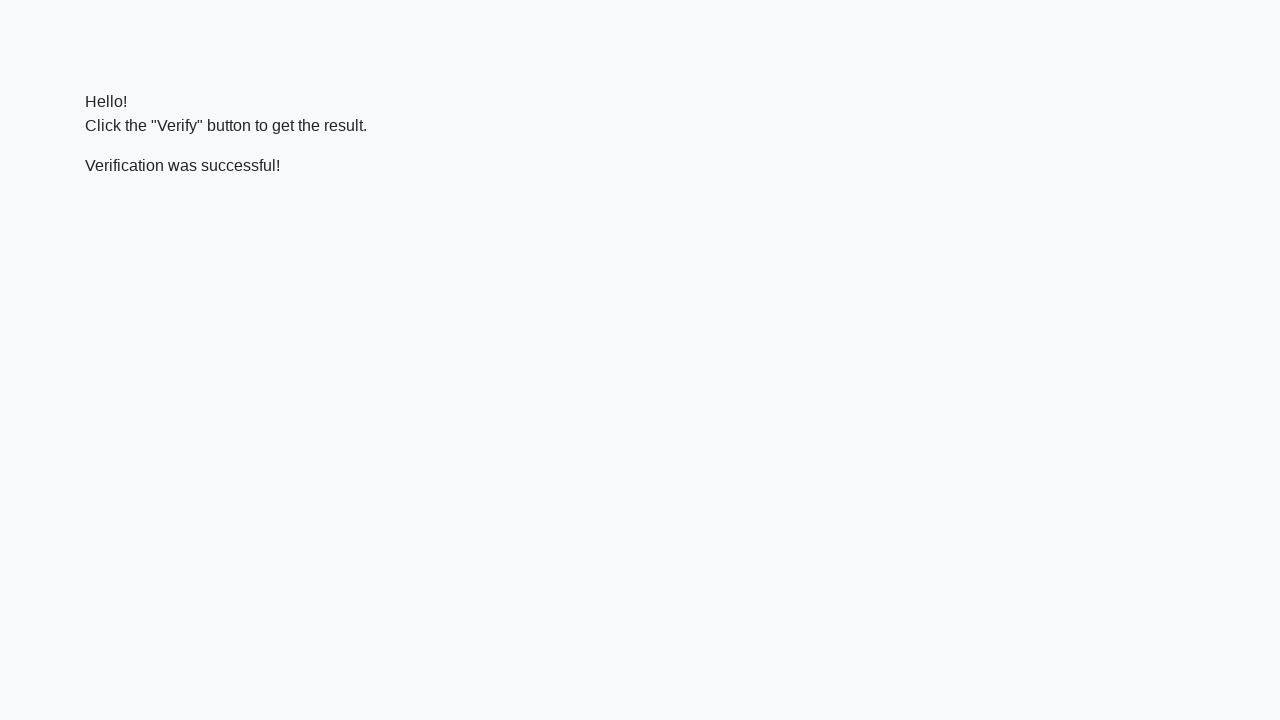

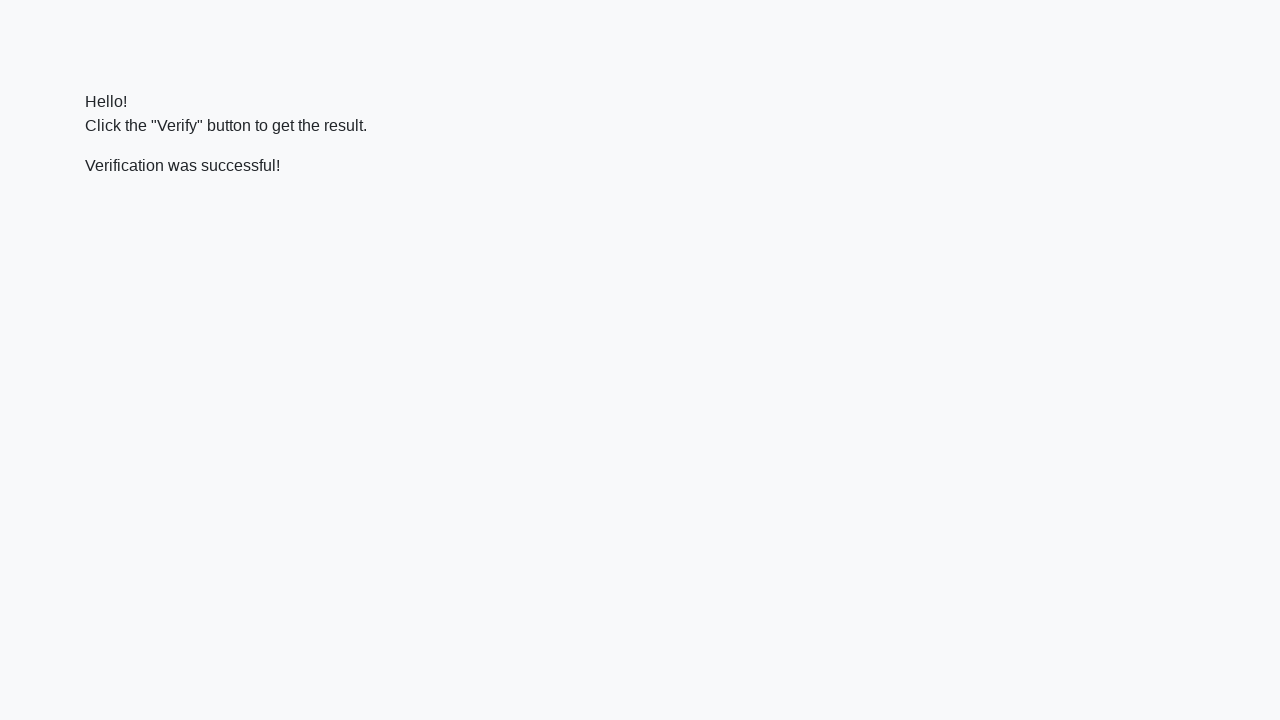